Navigates to Greens Technology course content page and verifies company address information is displayed

Starting URL: https://greenstech.in/selenium-course-content.html

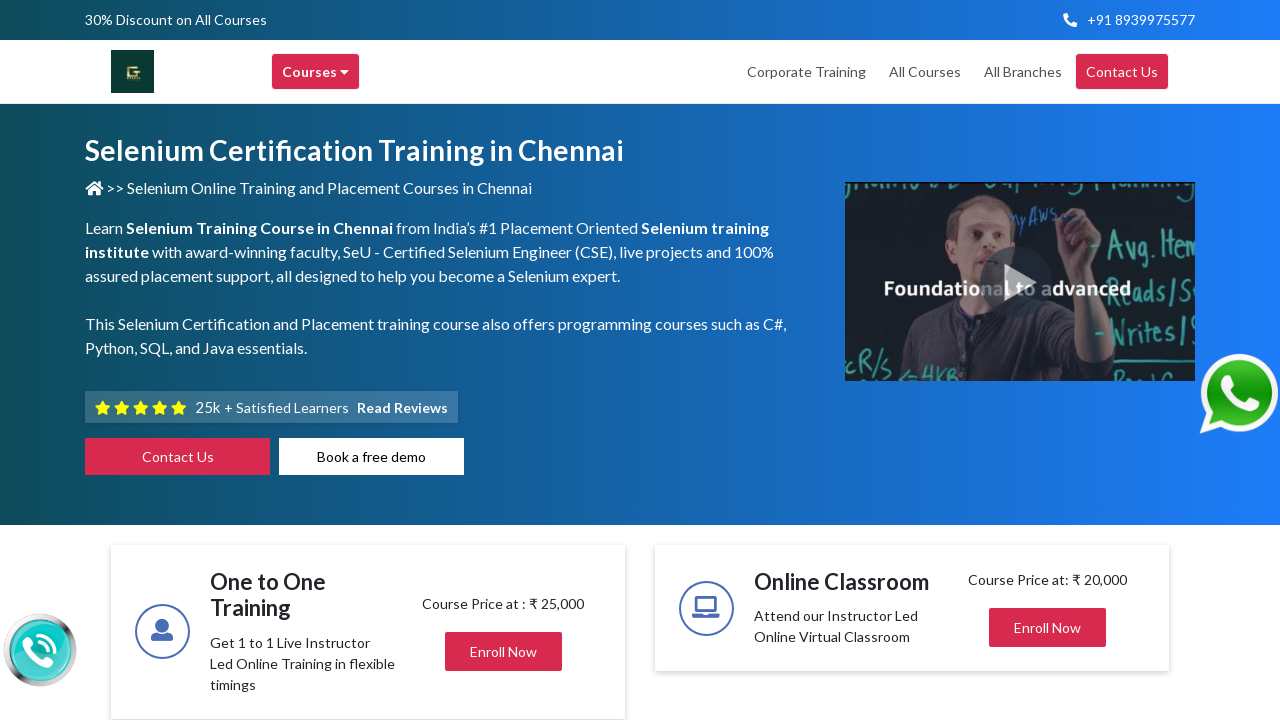

Waited for company name heading 'Greens' to be visible
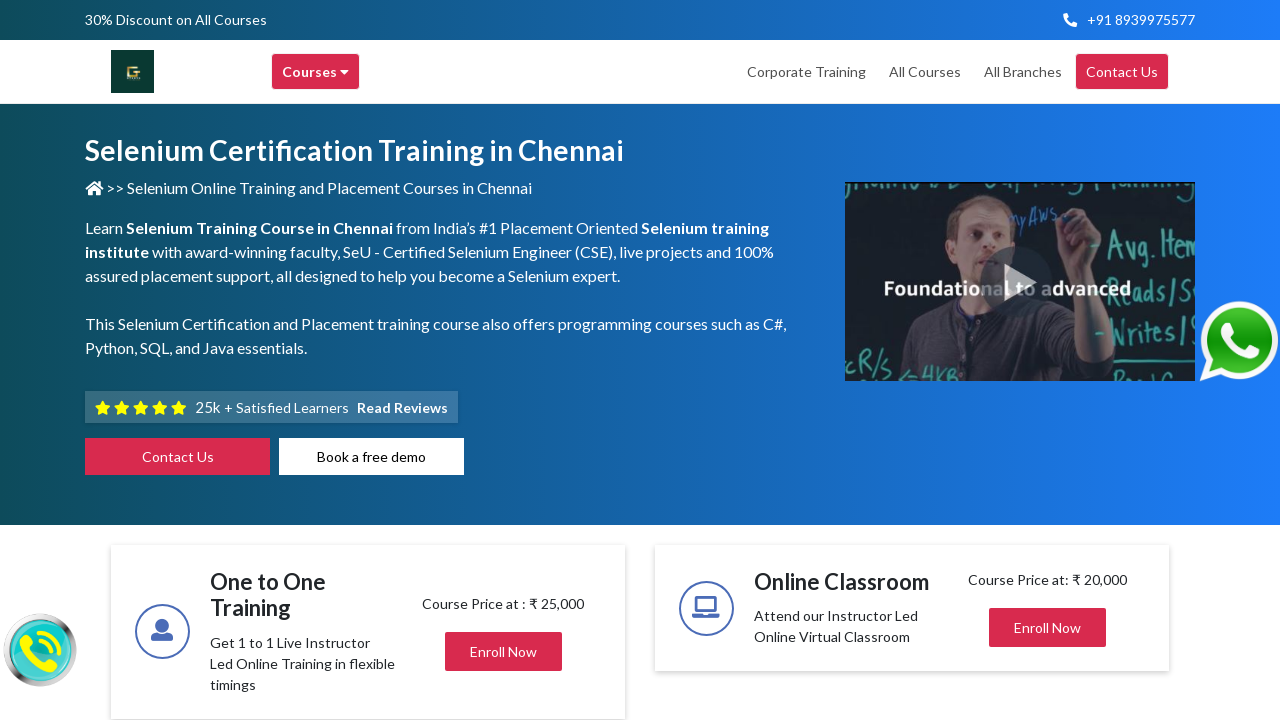

Waited for address/mail info section to be visible
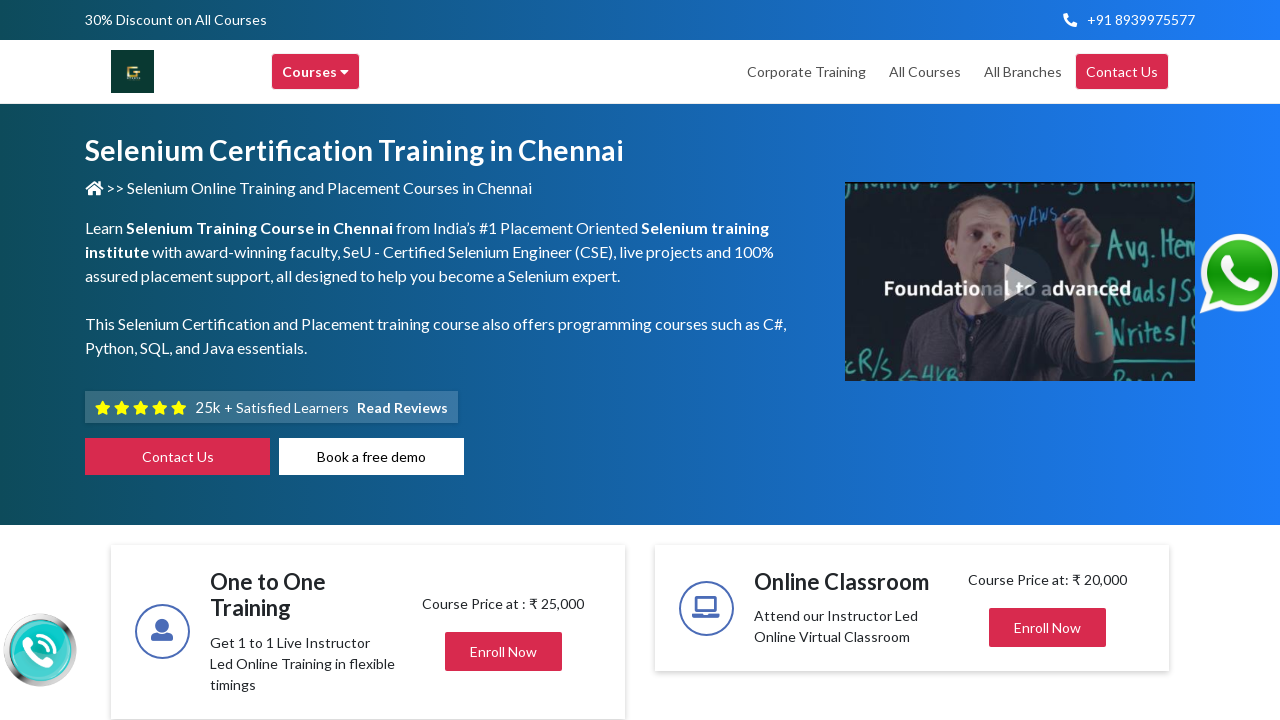

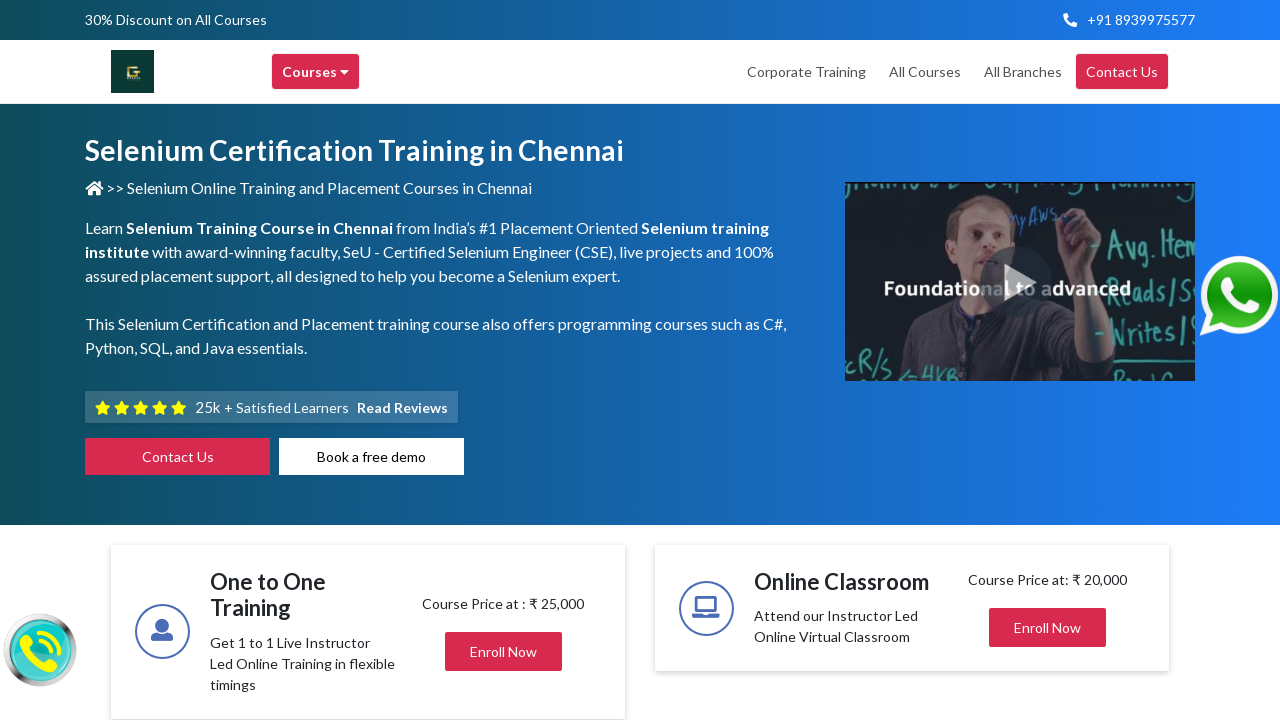